Tests search functionality on Credit China website by entering a search query for enterprise credit information and clicking the search button

Starting URL: https://www.creditchina.gov.cn/

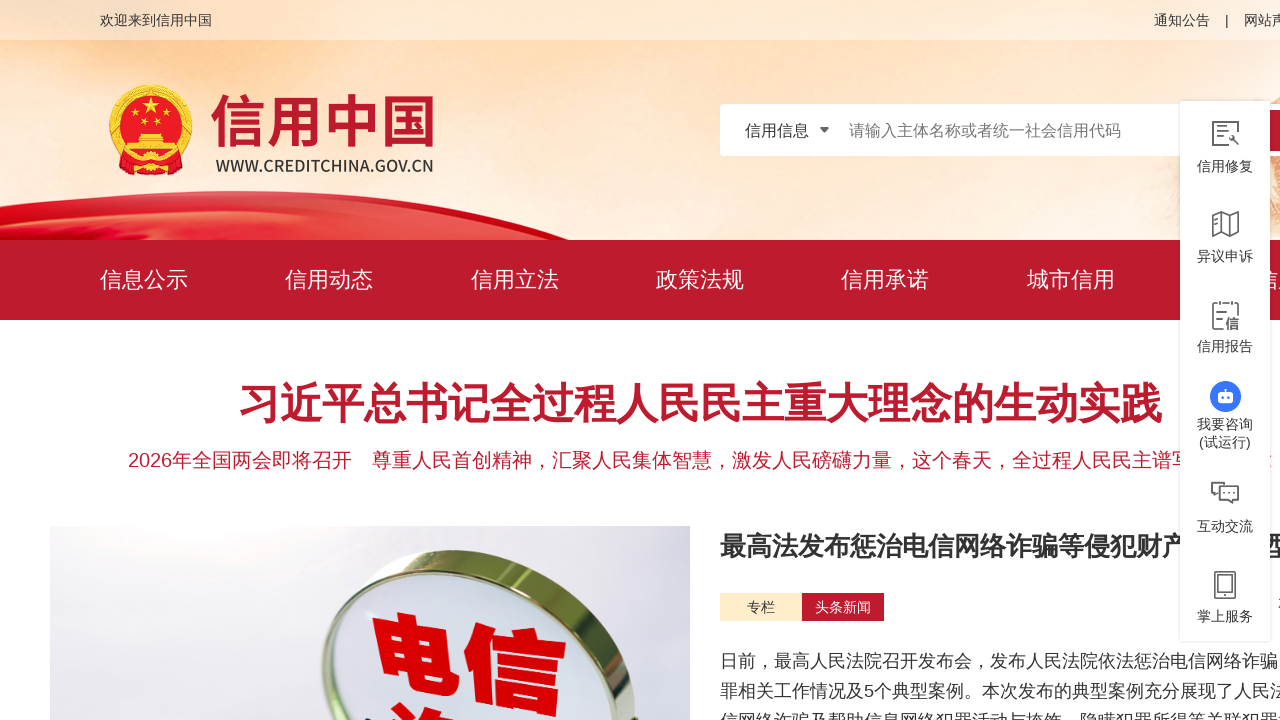

Filled search input with enterprise credit query '企业信用查询长城' on #search_input
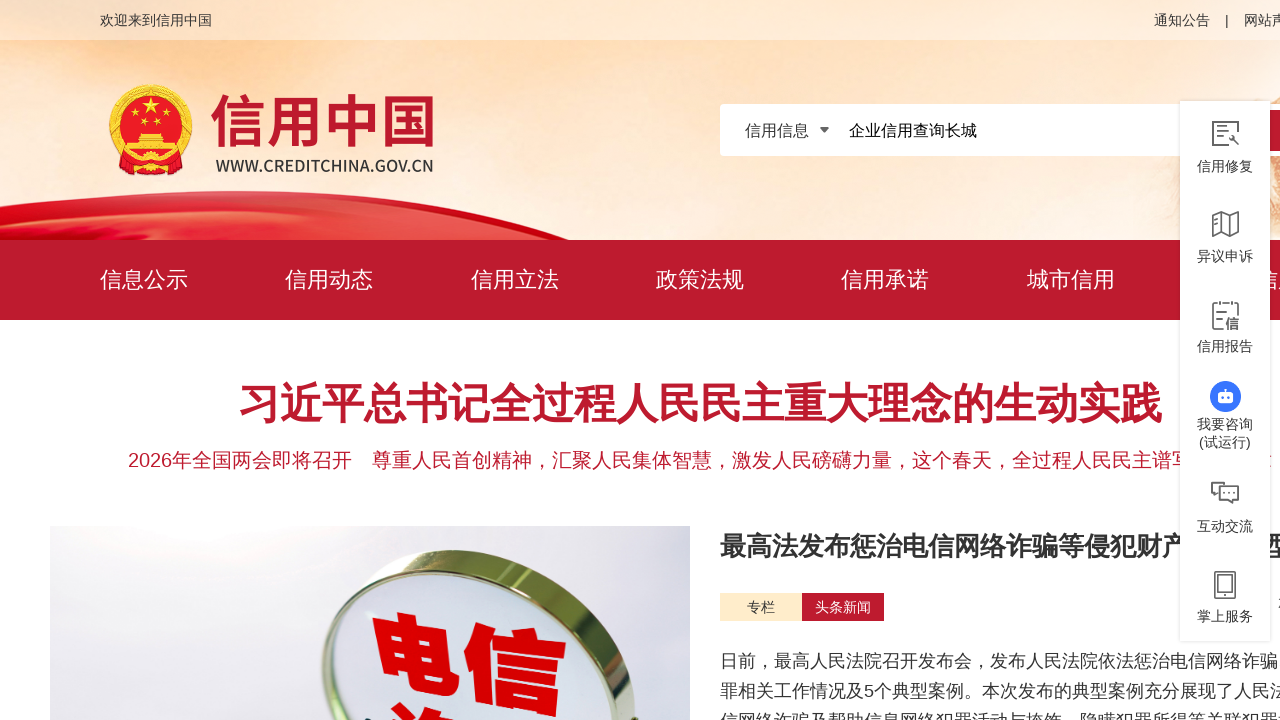

Clicked search button to submit query at (1125, 130) on .search_btn
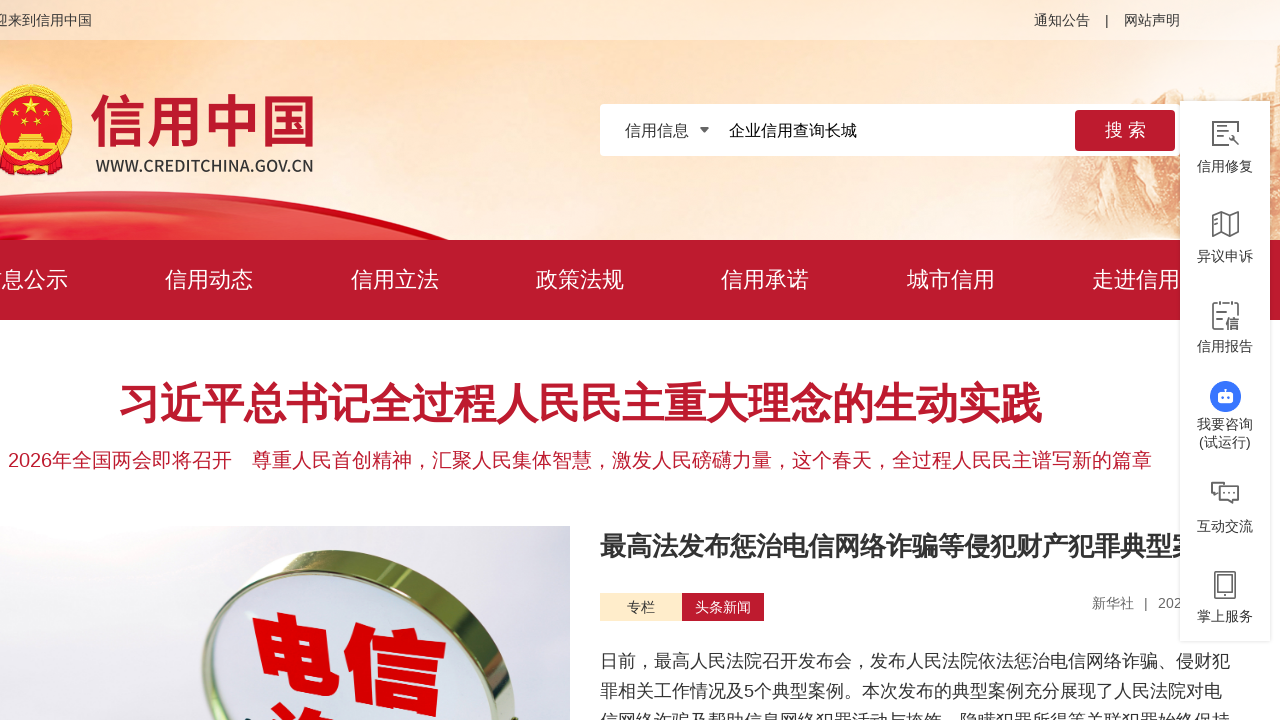

Waited for page to load after search (networkidle)
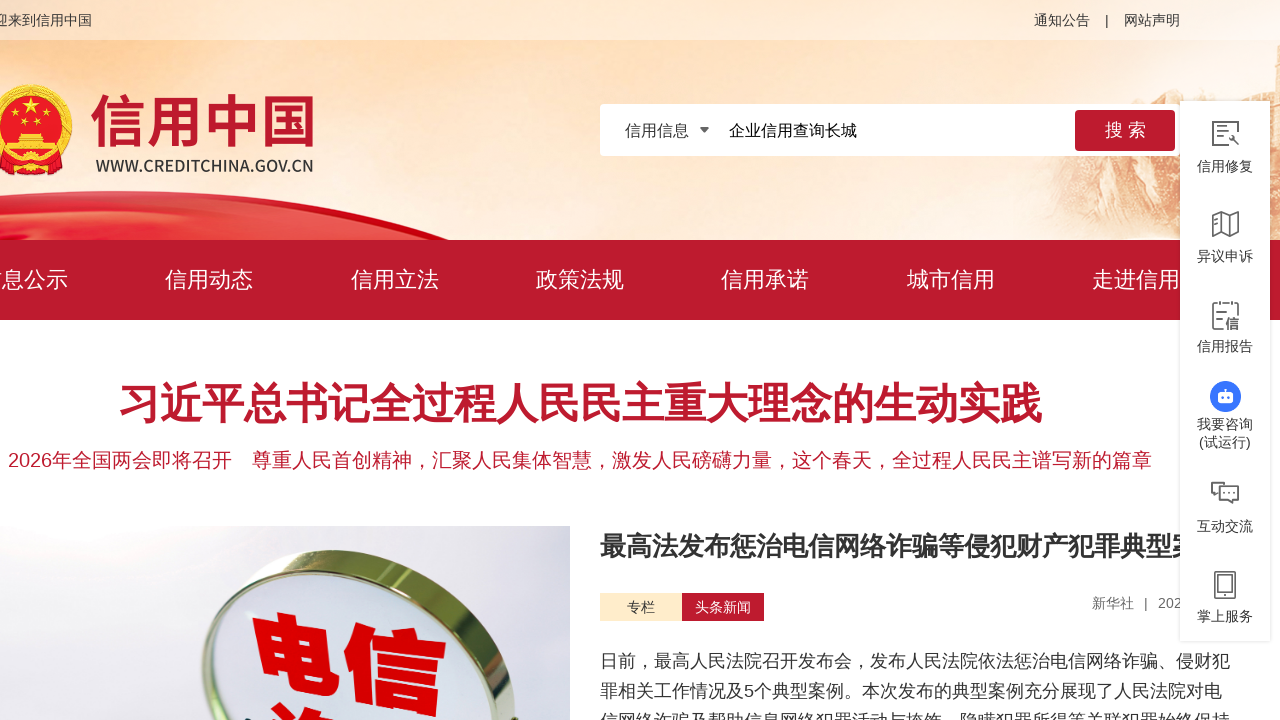

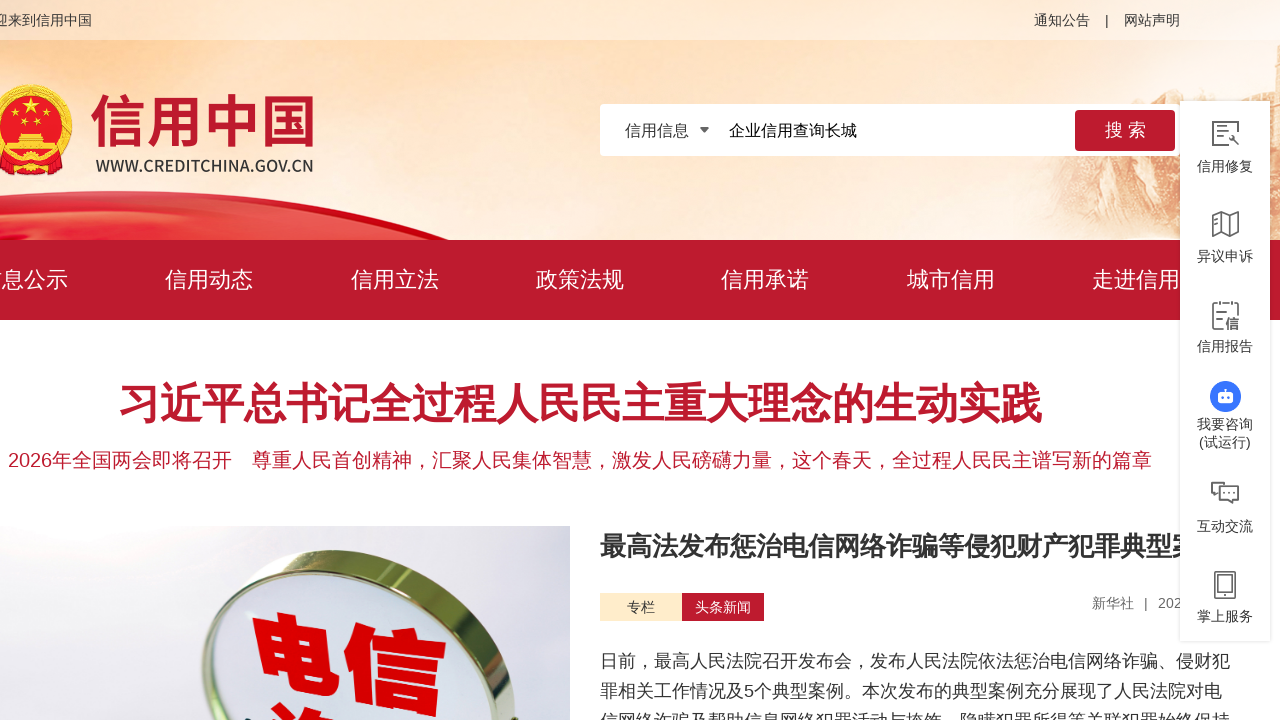